Tests dropdown options by interacting with the role dropdown and verifying that options are available.

Starting URL: https://katalon-test.s3.amazonaws.com/aut/html/form.html

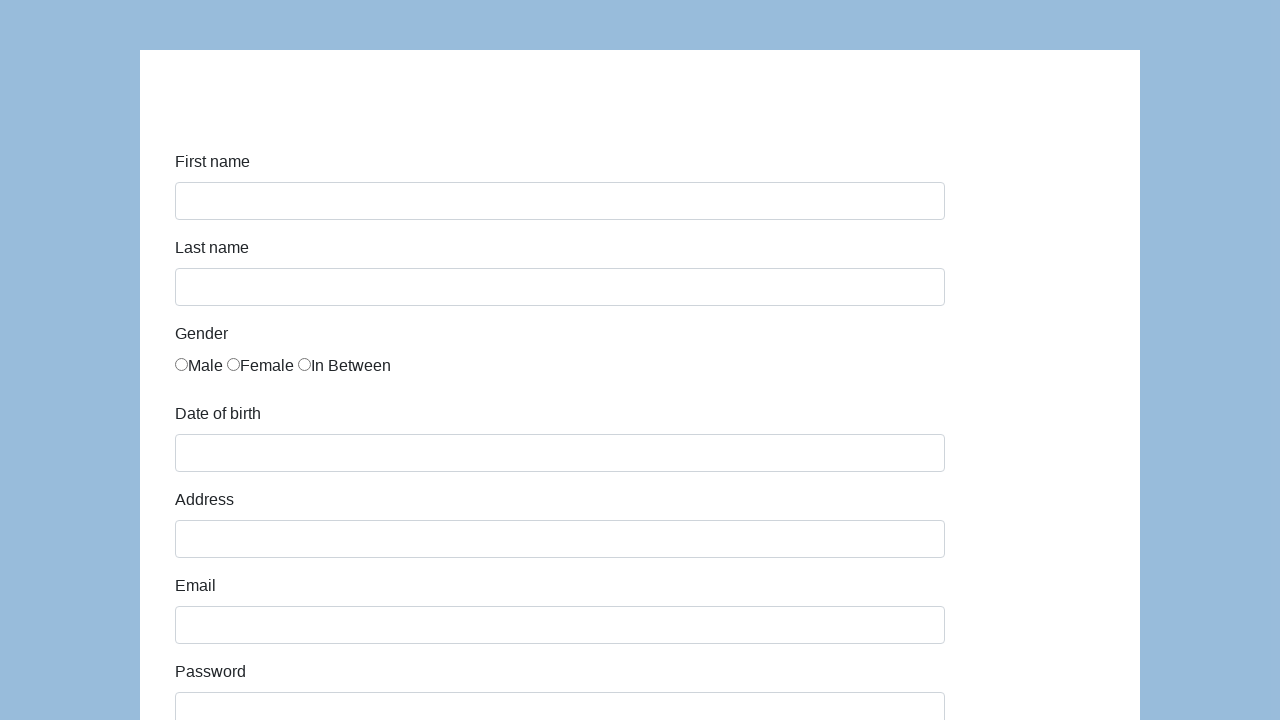

Waited for role dropdown to be ready
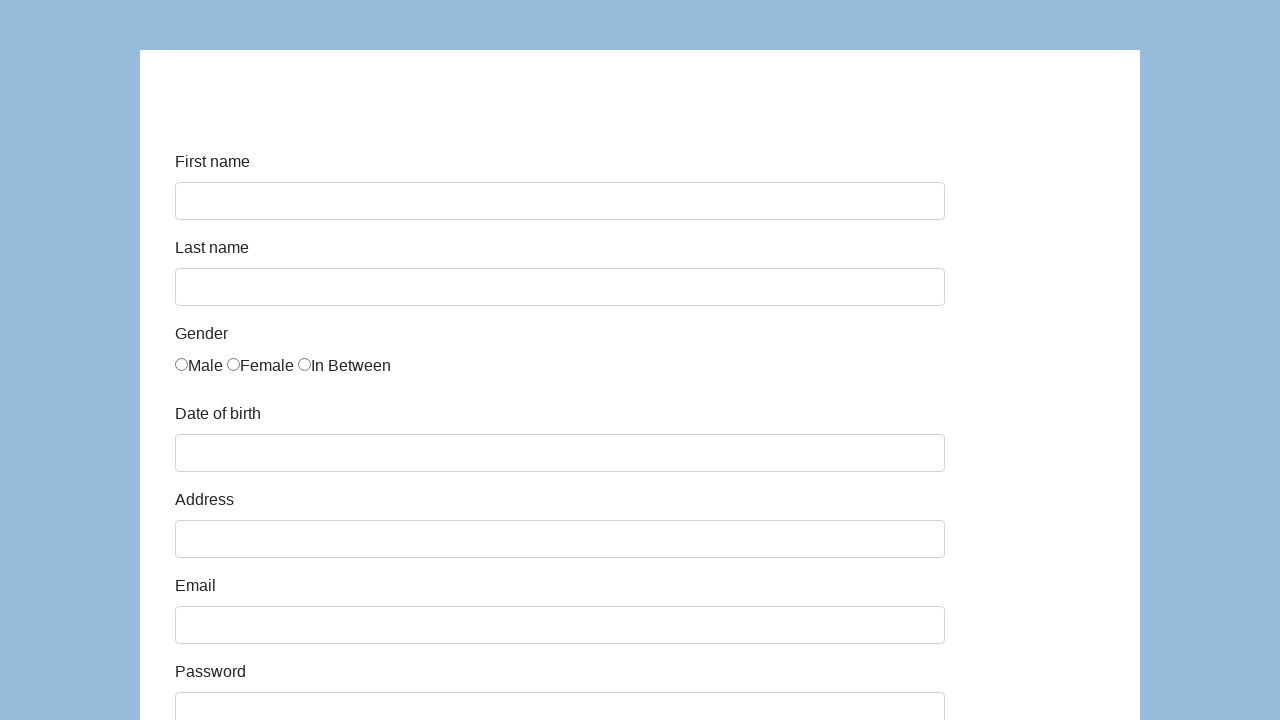

Clicked role dropdown to open it at (560, 360) on #role
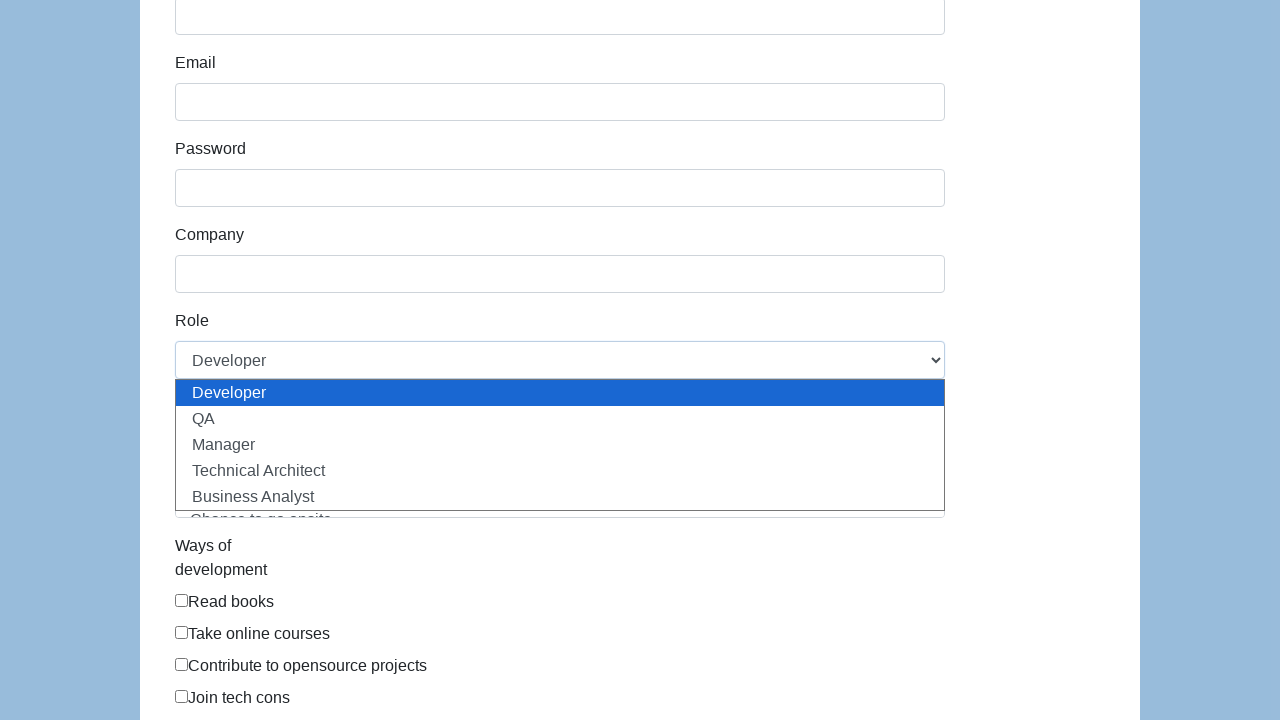

Selected 'Developer' option from role dropdown on #role
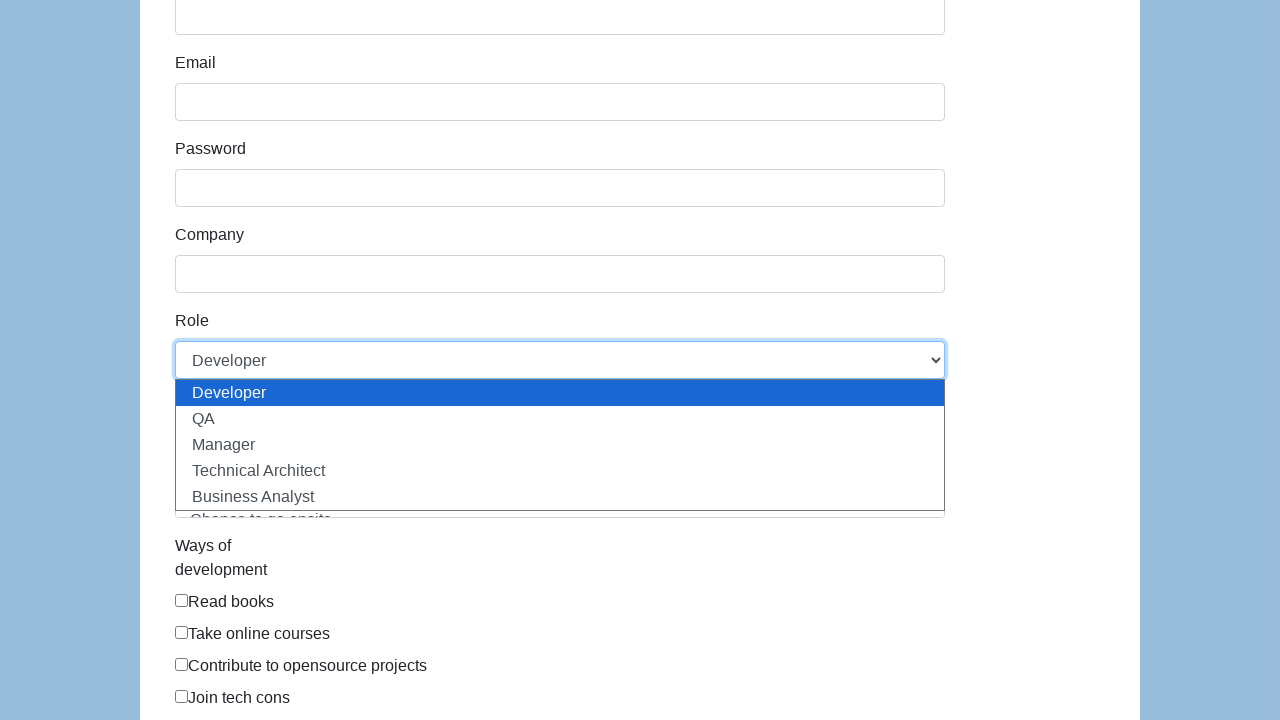

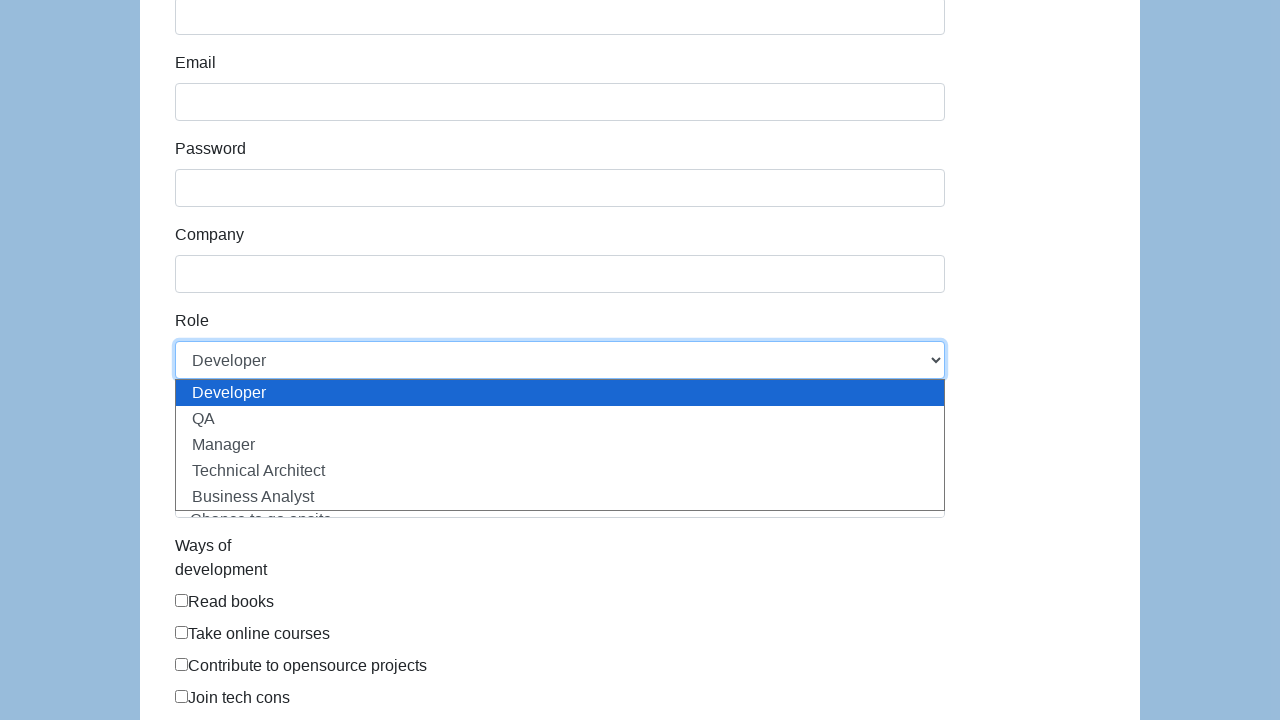